Tests date dropdown selection functionality by selecting day, month, and year values from separate dropdown menus, then iterates through day options to find and select a specific date (23).

Starting URL: https://vitalets.github.io/combodate/

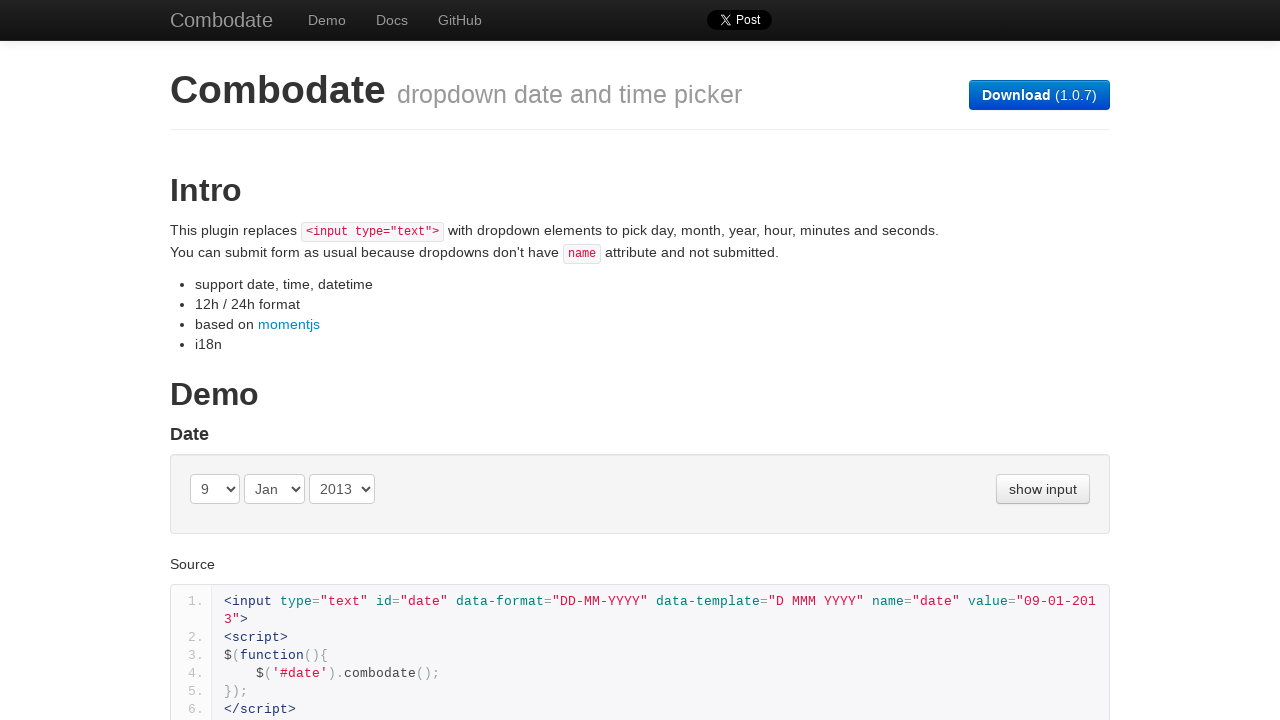

Selected day '1' from the day dropdown on (//select[@class='day '])[1]
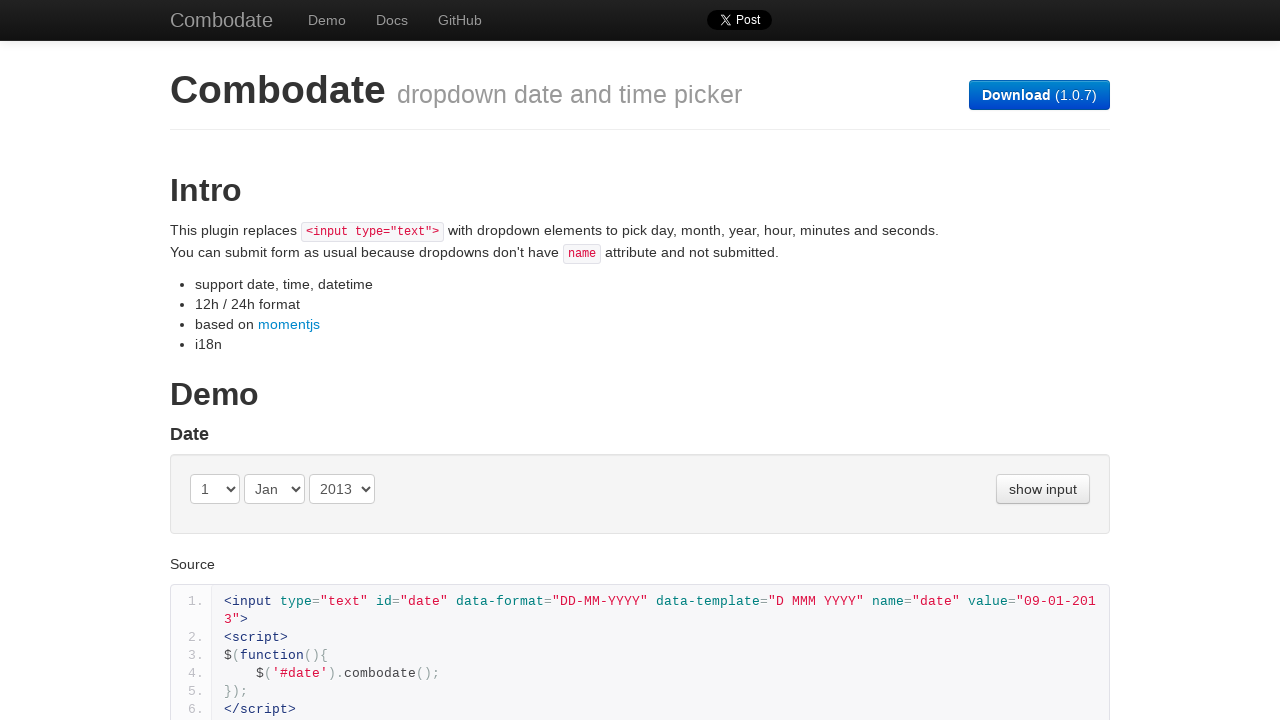

Selected month at index 5 (June) from the month dropdown on (//select[@class='month '])[1]
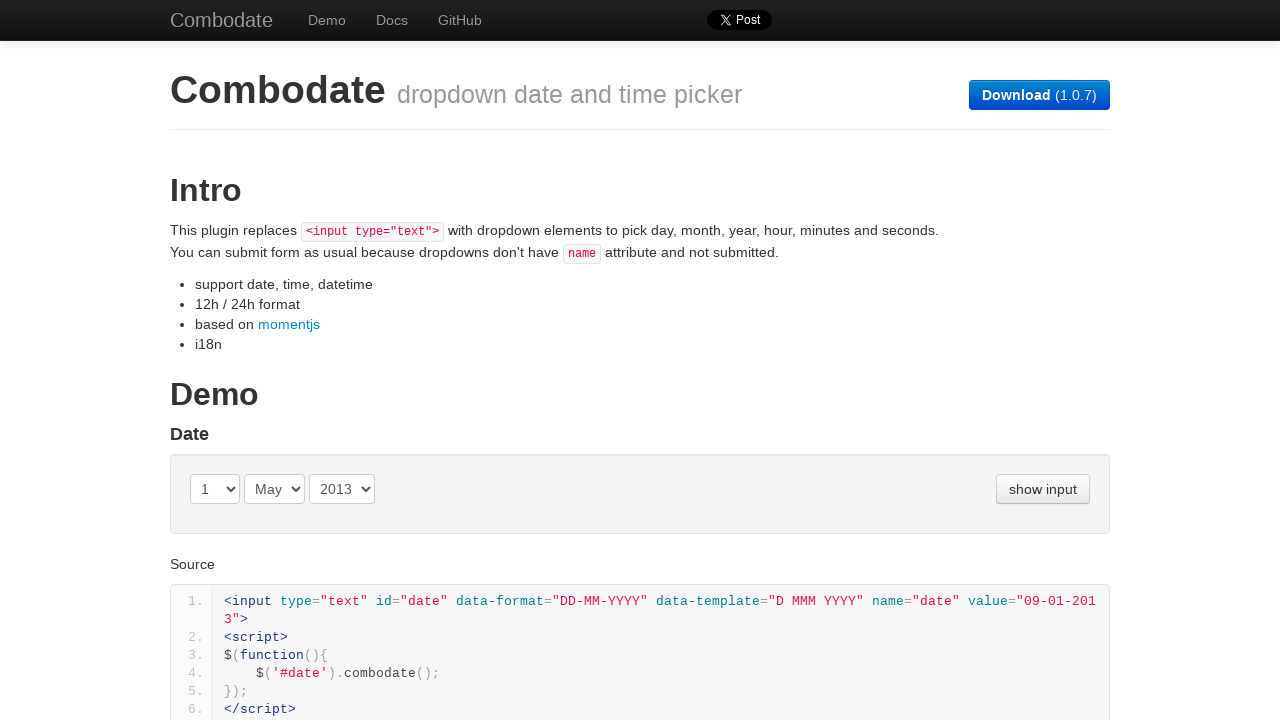

Selected year '1980' from the year dropdown on (//select[@class='year '])[1]
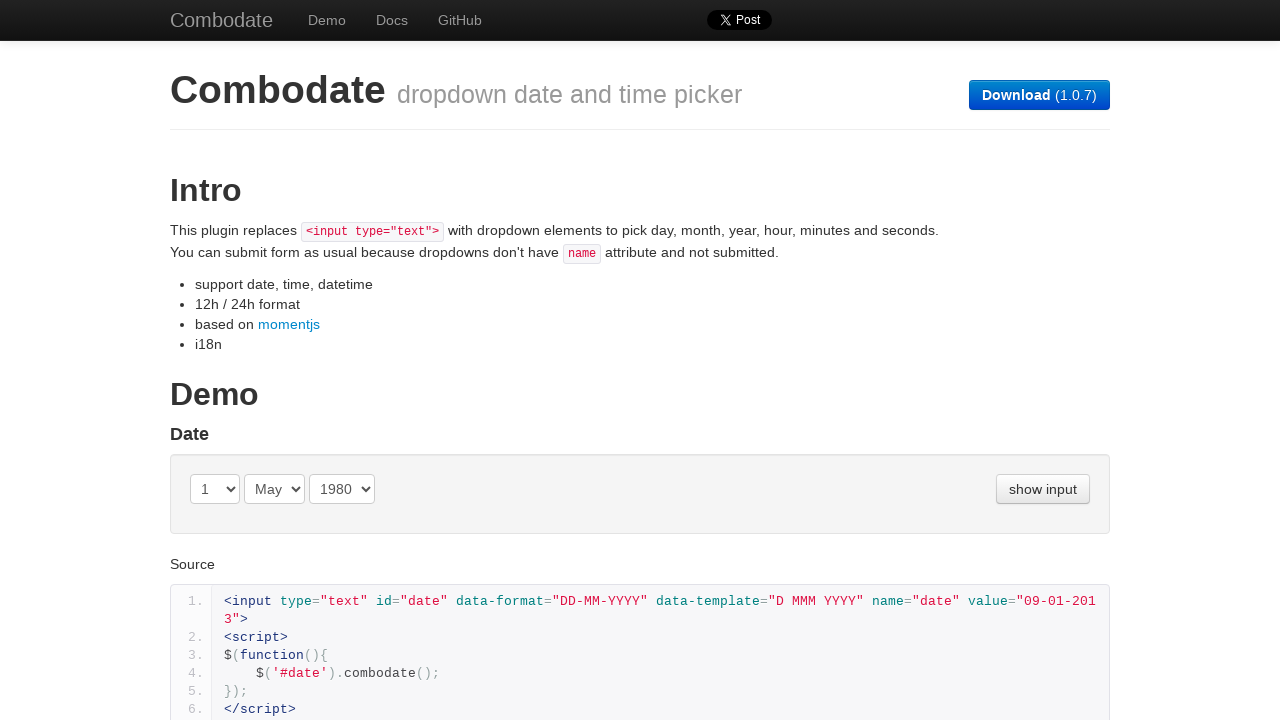

Waited 1000ms for dropdown selections to register
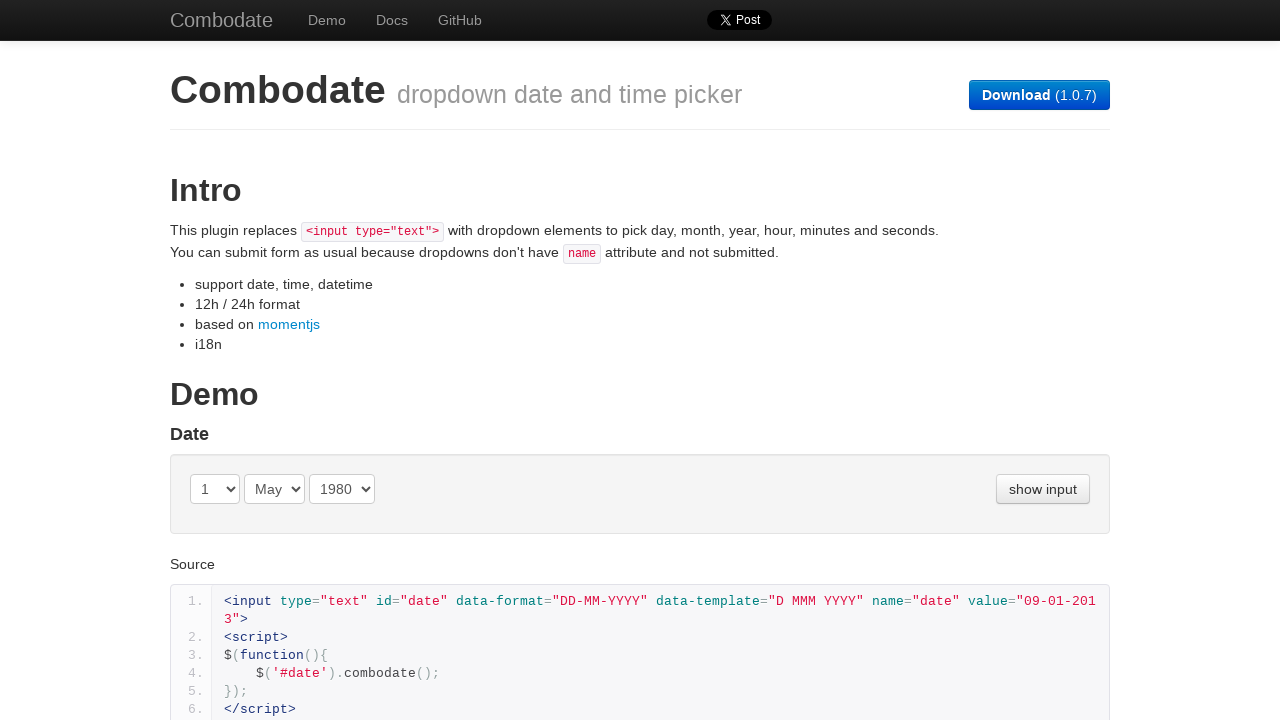

Retrieved all day options from the day dropdown
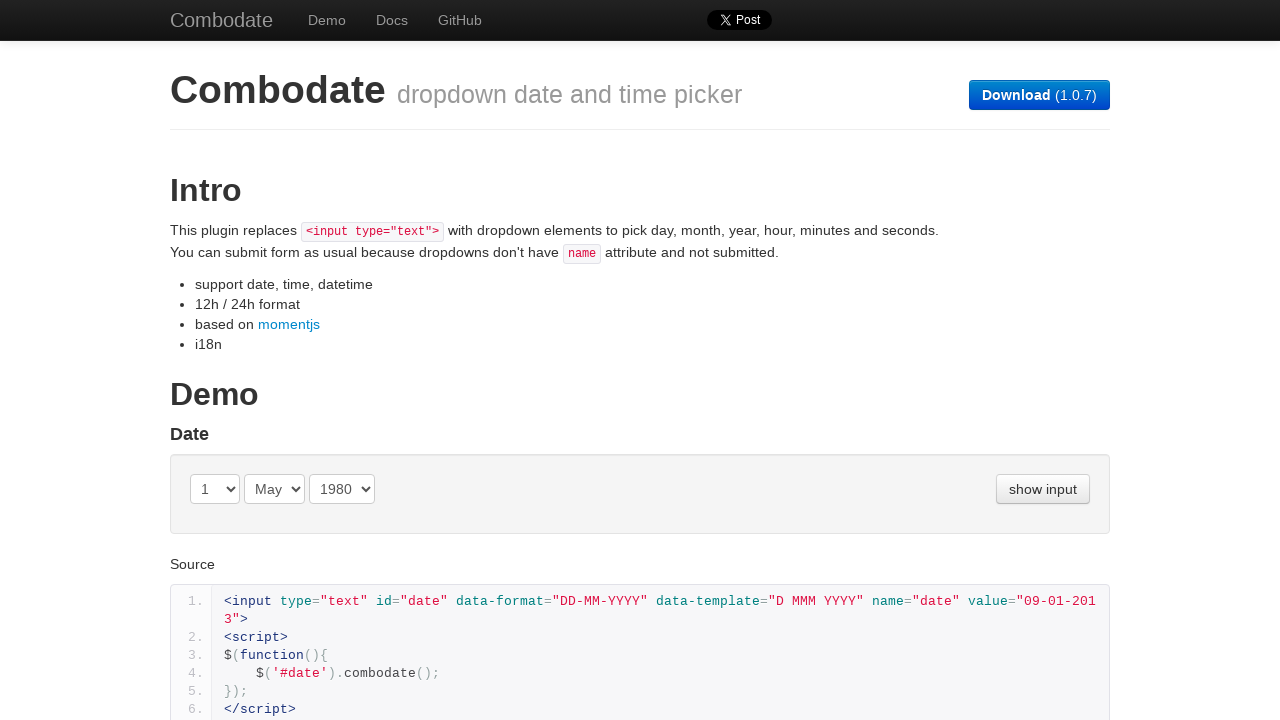

Found and selected day '23' from the day options on (//select[@class='day '])[1]
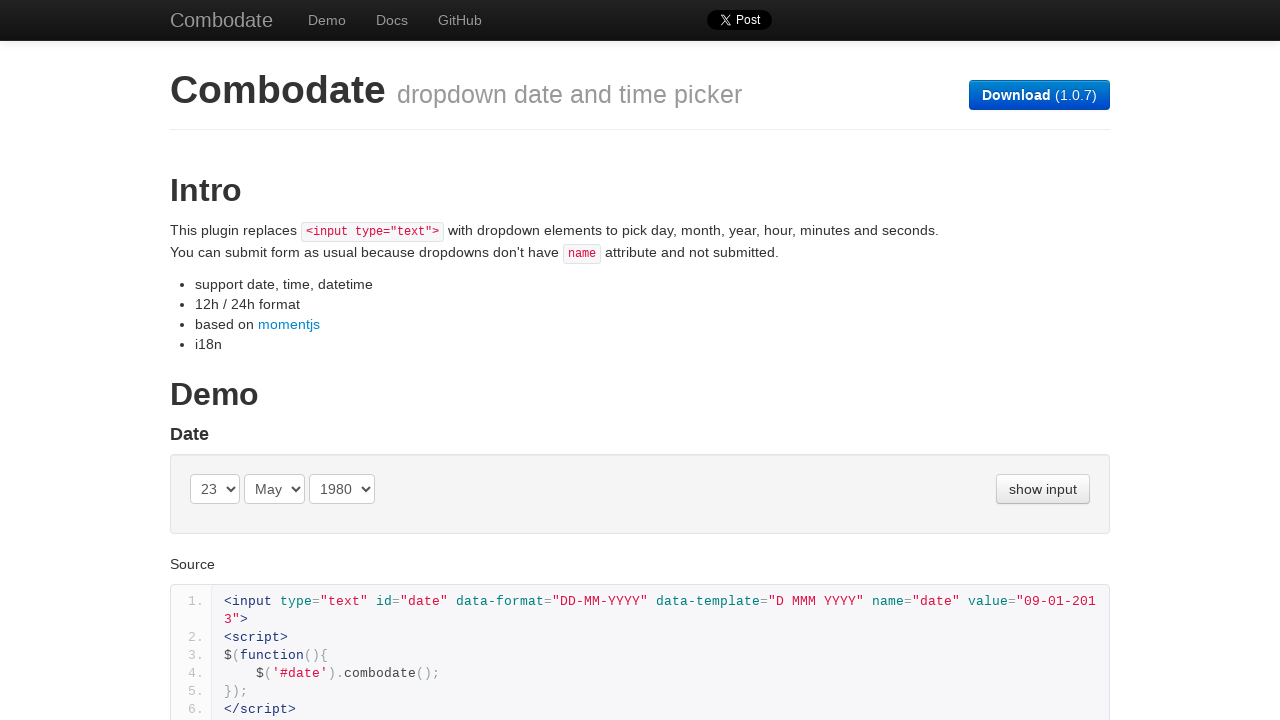

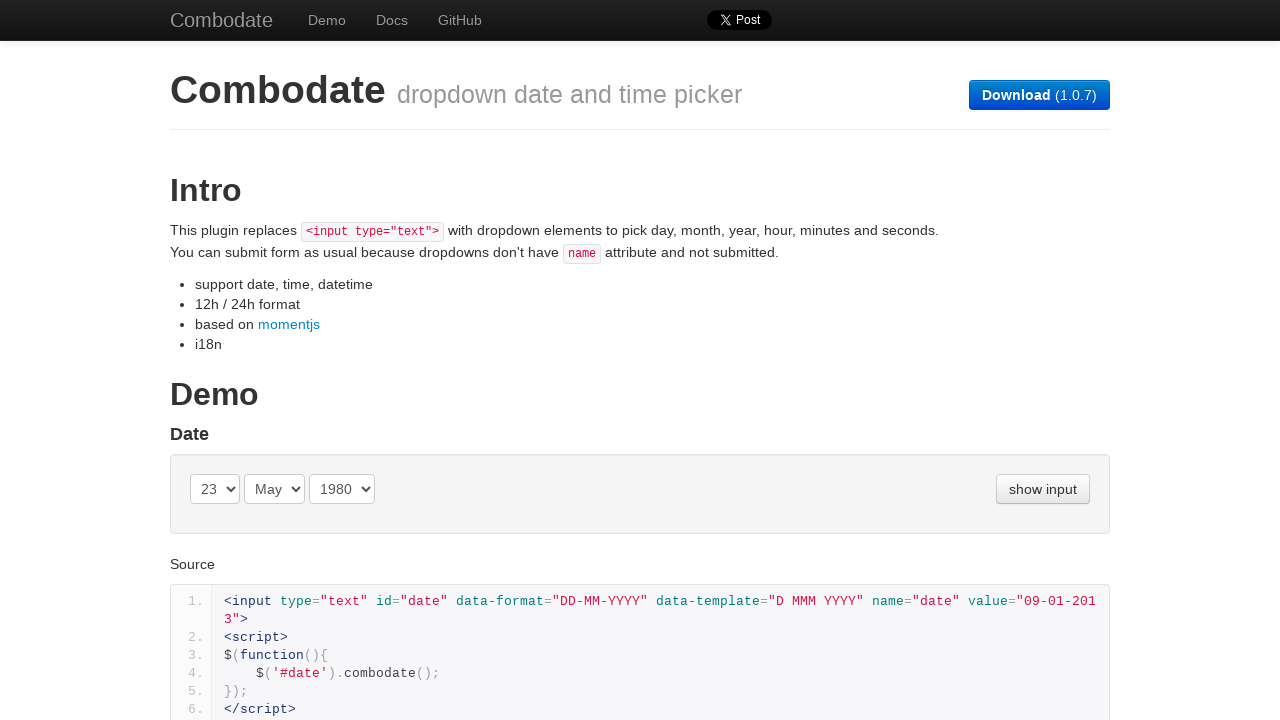